Tests dynamic loading functionality by clicking a start button and waiting for dynamically loaded content to appear, then verifying the loaded text displays "Hello World!"

Starting URL: https://the-internet.herokuapp.com/dynamic_loading/2

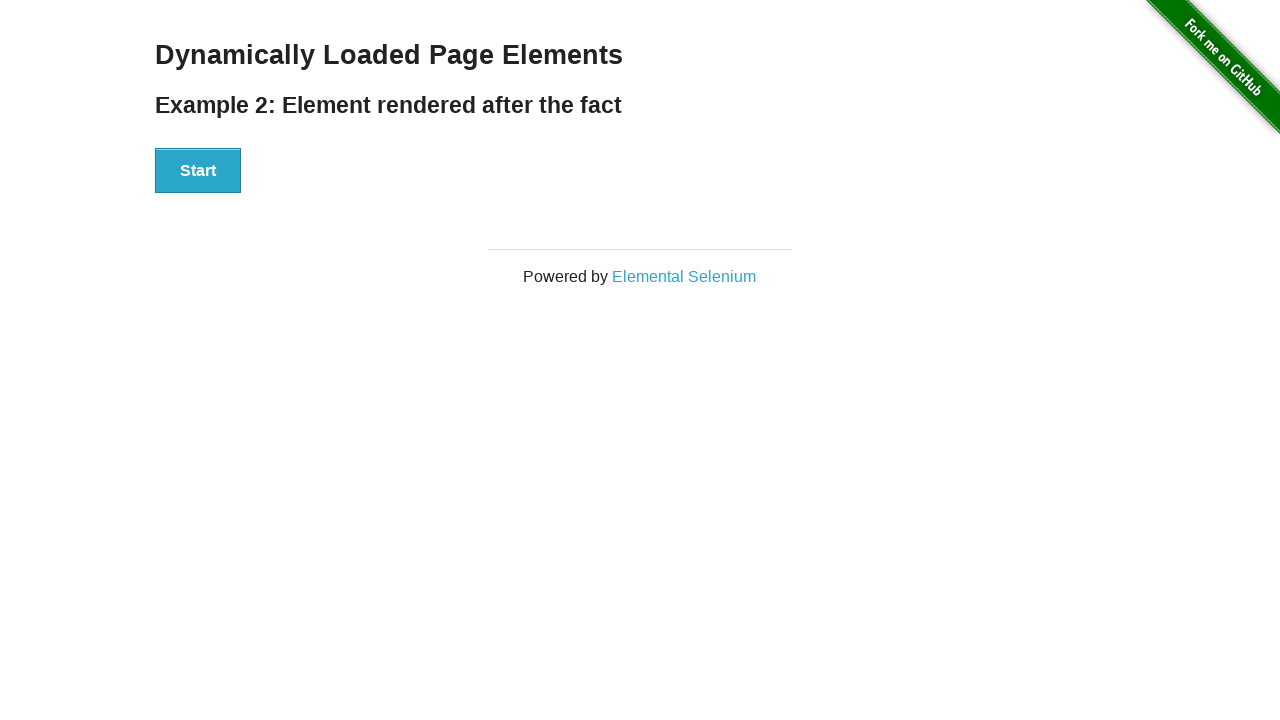

Navigated to dynamic loading test page
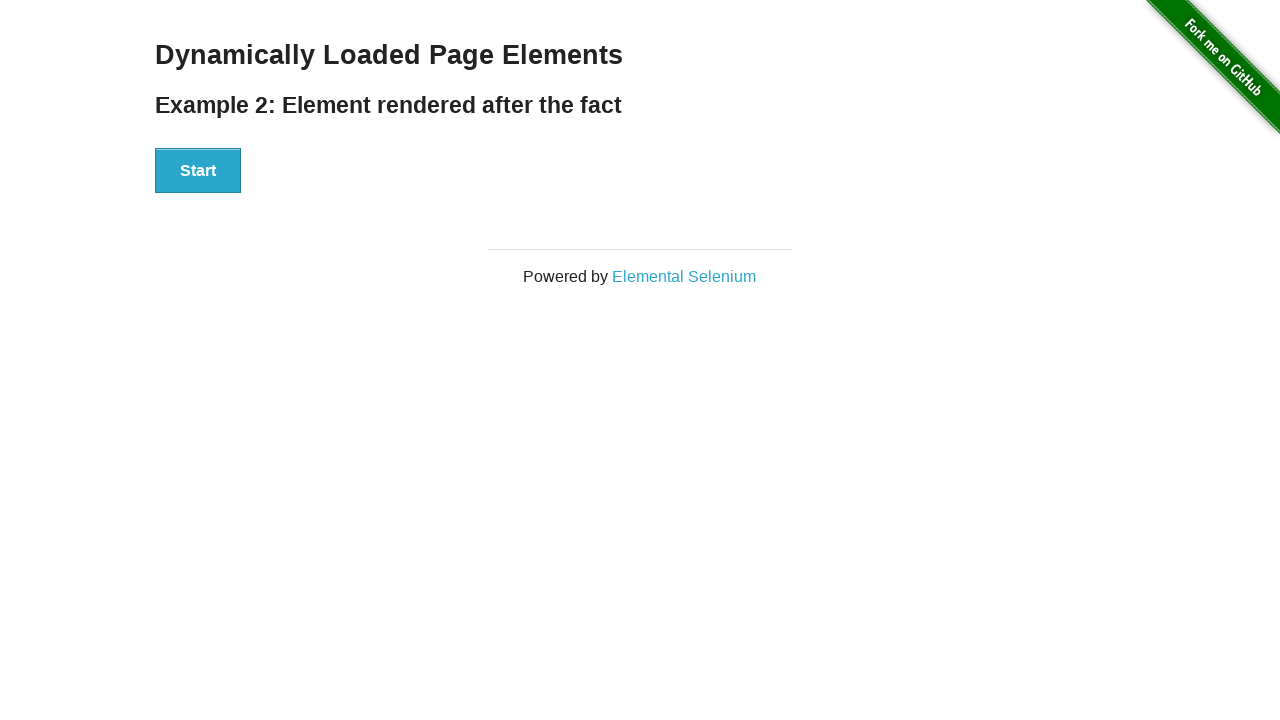

Clicked Start button to trigger dynamic loading at (198, 171) on #start button
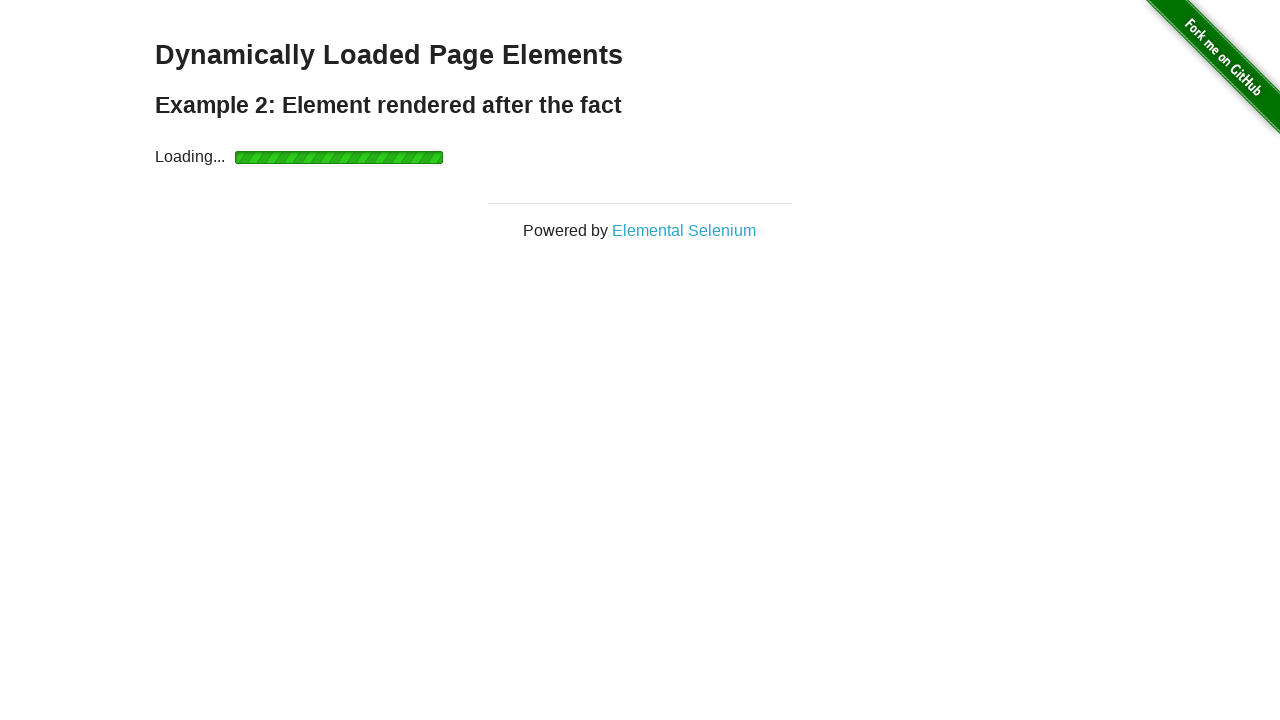

Dynamically loaded content appeared
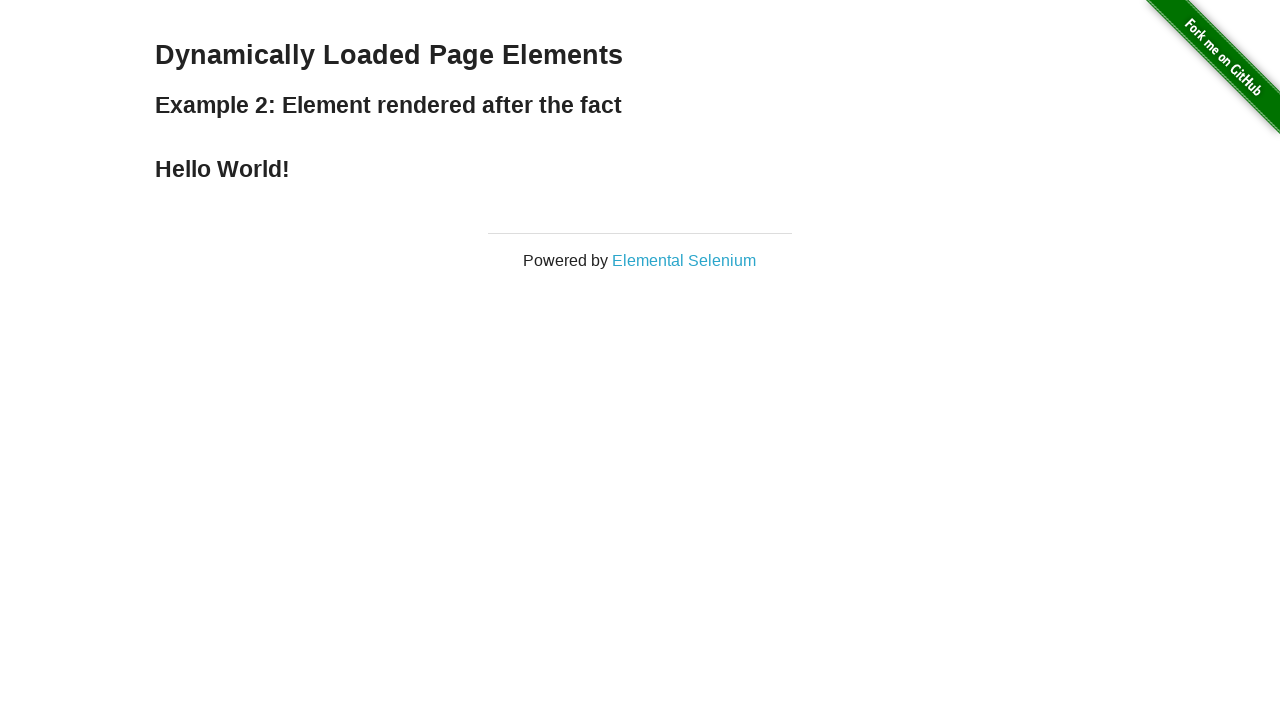

Retrieved loaded text content
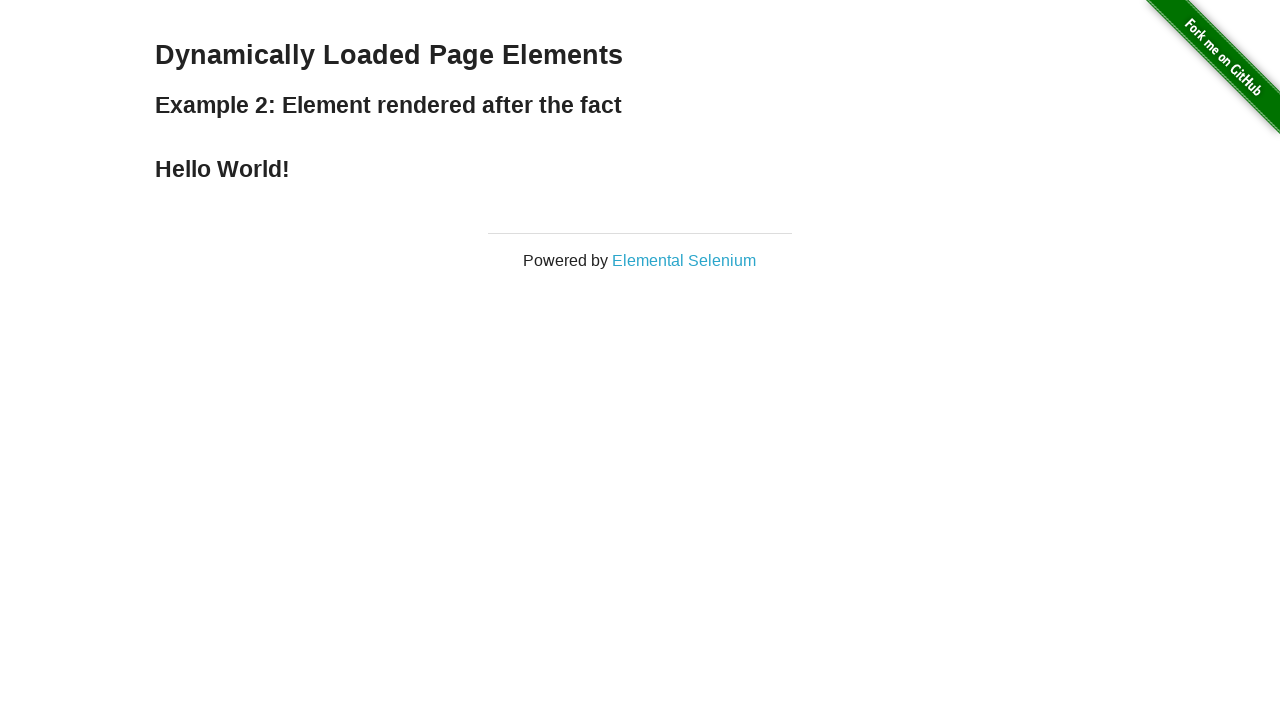

Verified loaded text displays 'Hello World!'
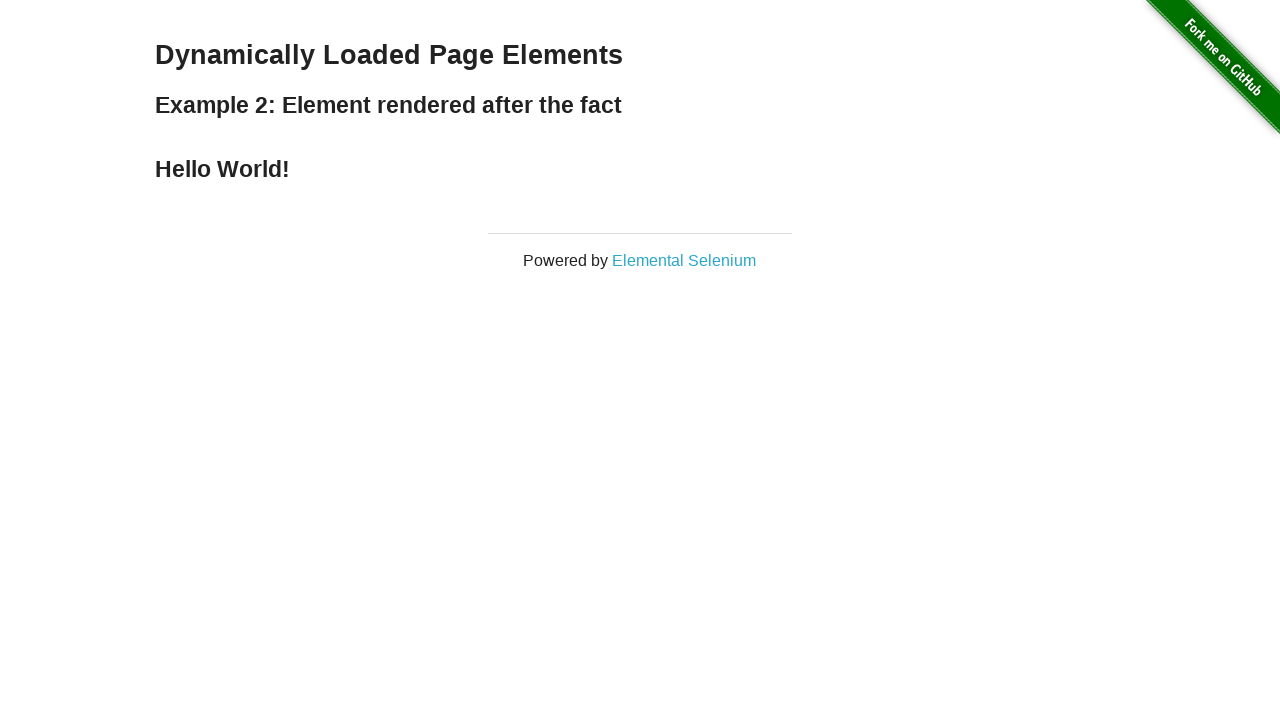

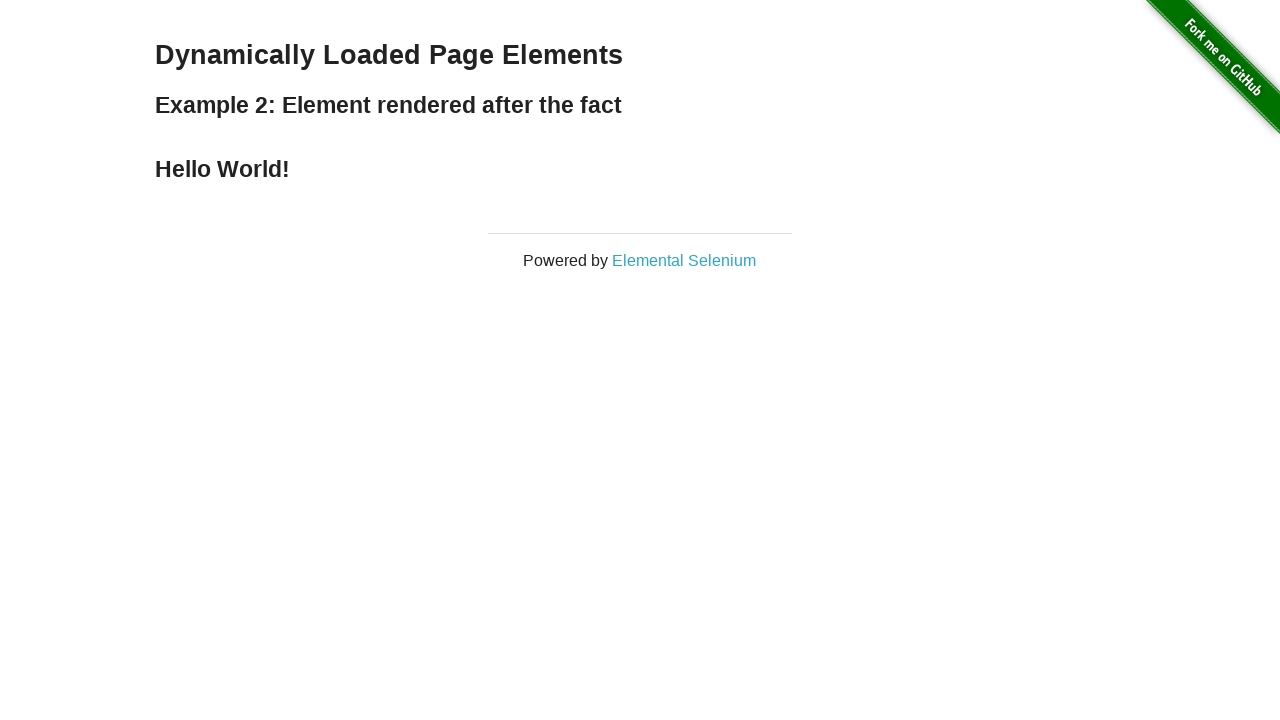